Tests the prompt box functionality on DemoQA by entering a name in the prompt dialog and verifying the entered name is displayed on the page.

Starting URL: https://demoqa.com

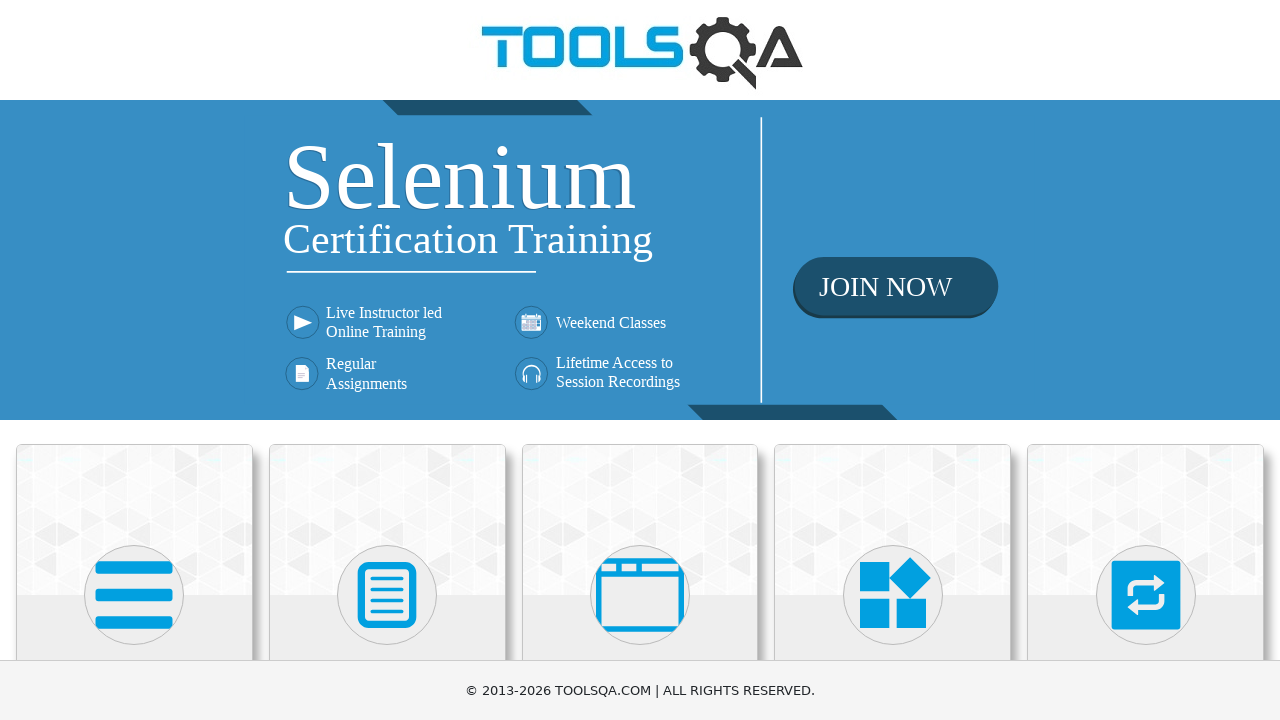

Clicked on 'Alerts, Frame & Windows' card at (640, 360) on text=Alerts, Frame & Windows
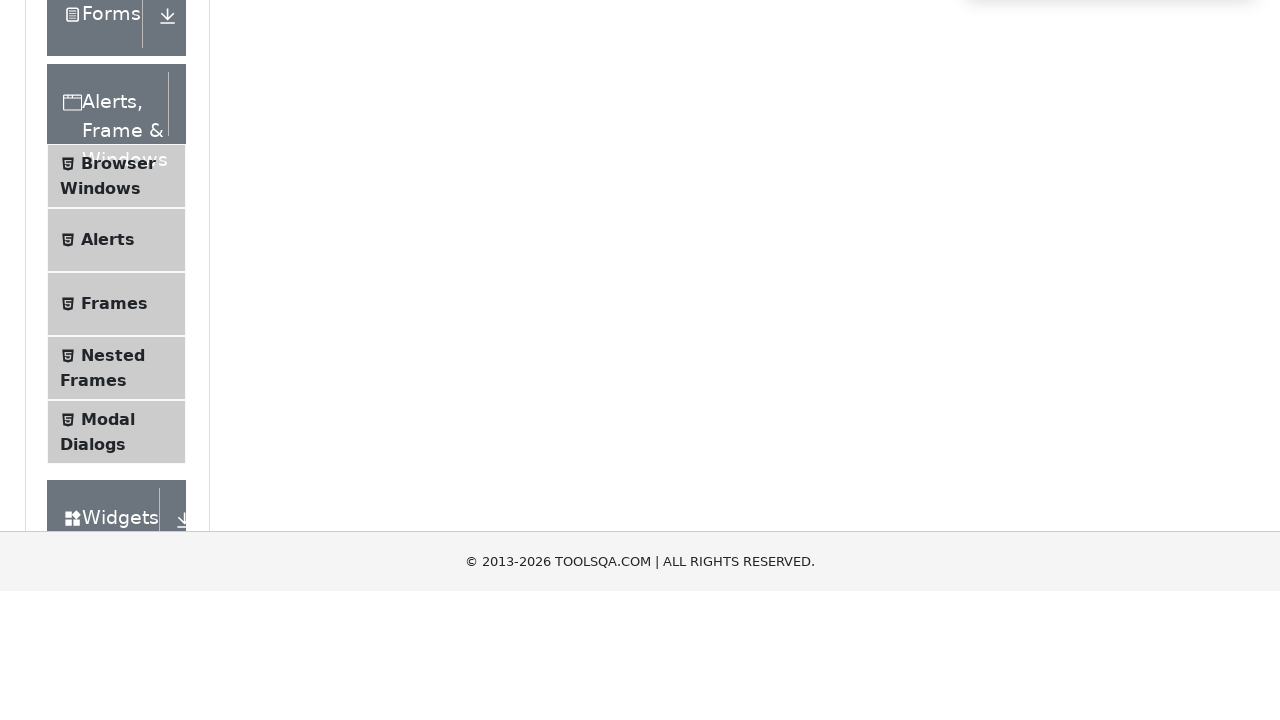

Clicked on 'Alerts' in the sub-menu at (108, 501) on .menu-list >> text=Alerts
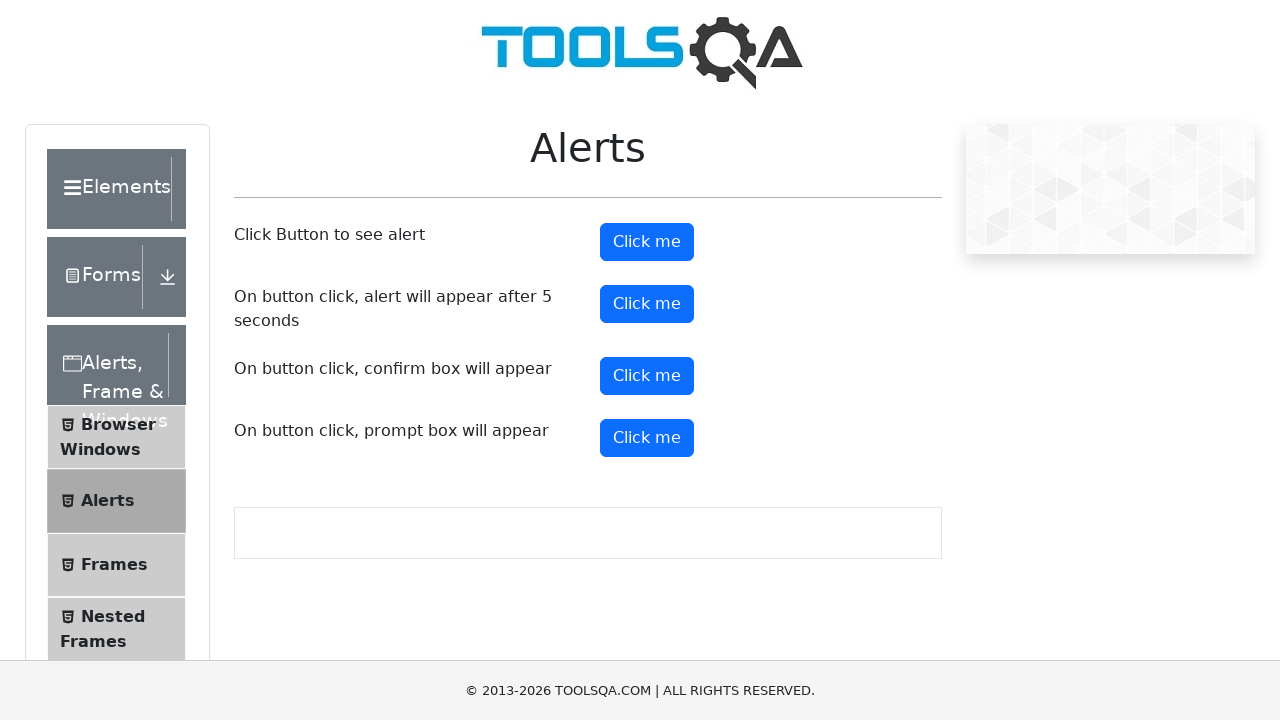

Set up dialog handler to accept prompt with 'Kishan Patel'
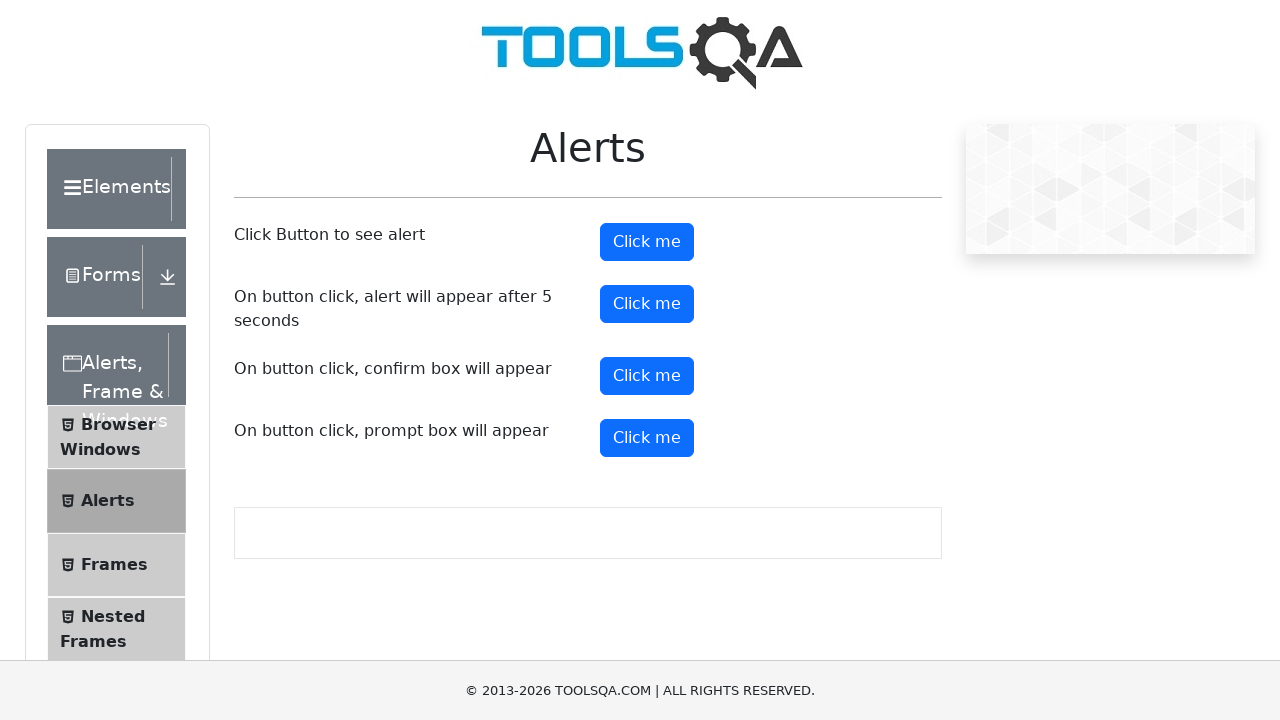

Clicked the button to trigger the prompt box at (647, 438) on #promtButton
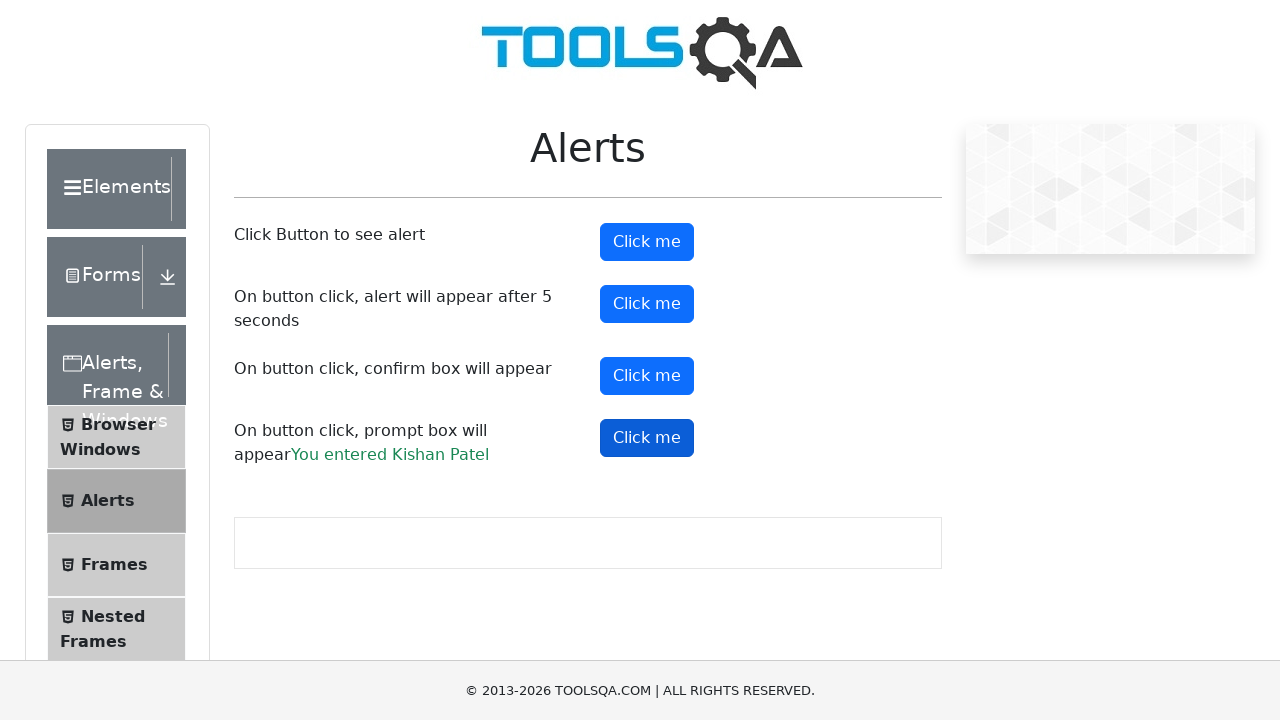

Waited for prompt result message to appear and verified the entered name is displayed
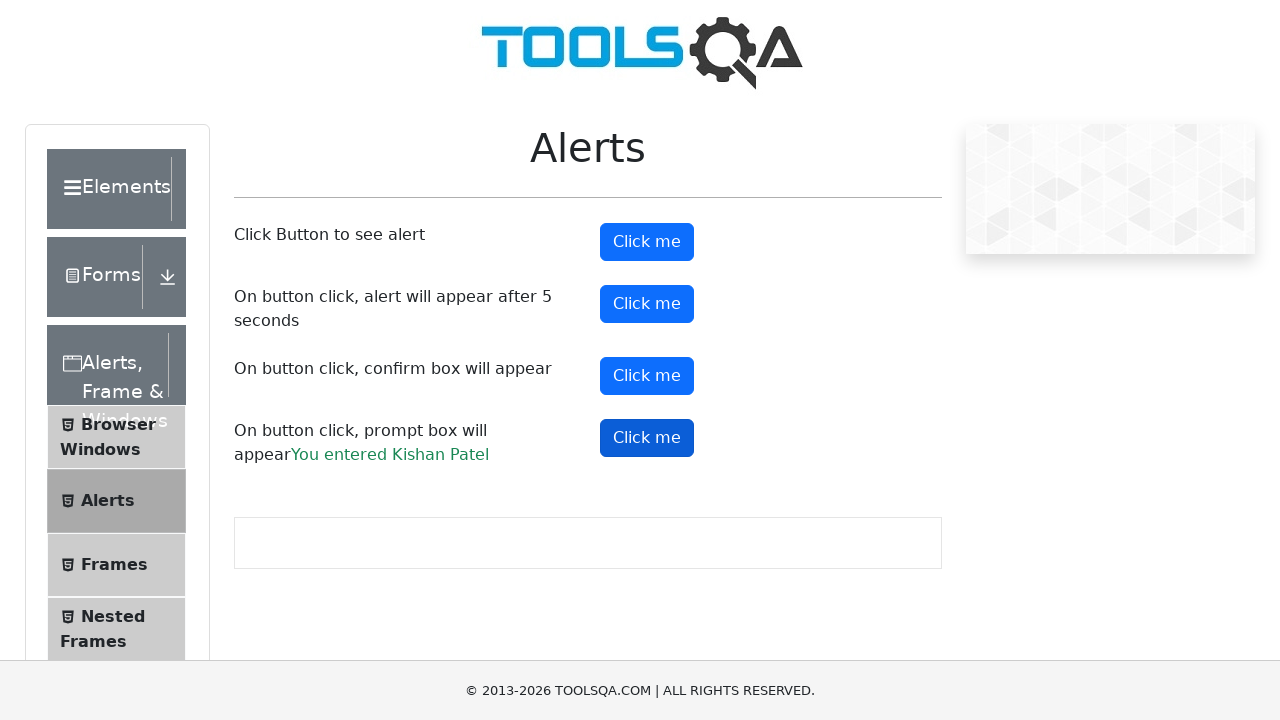

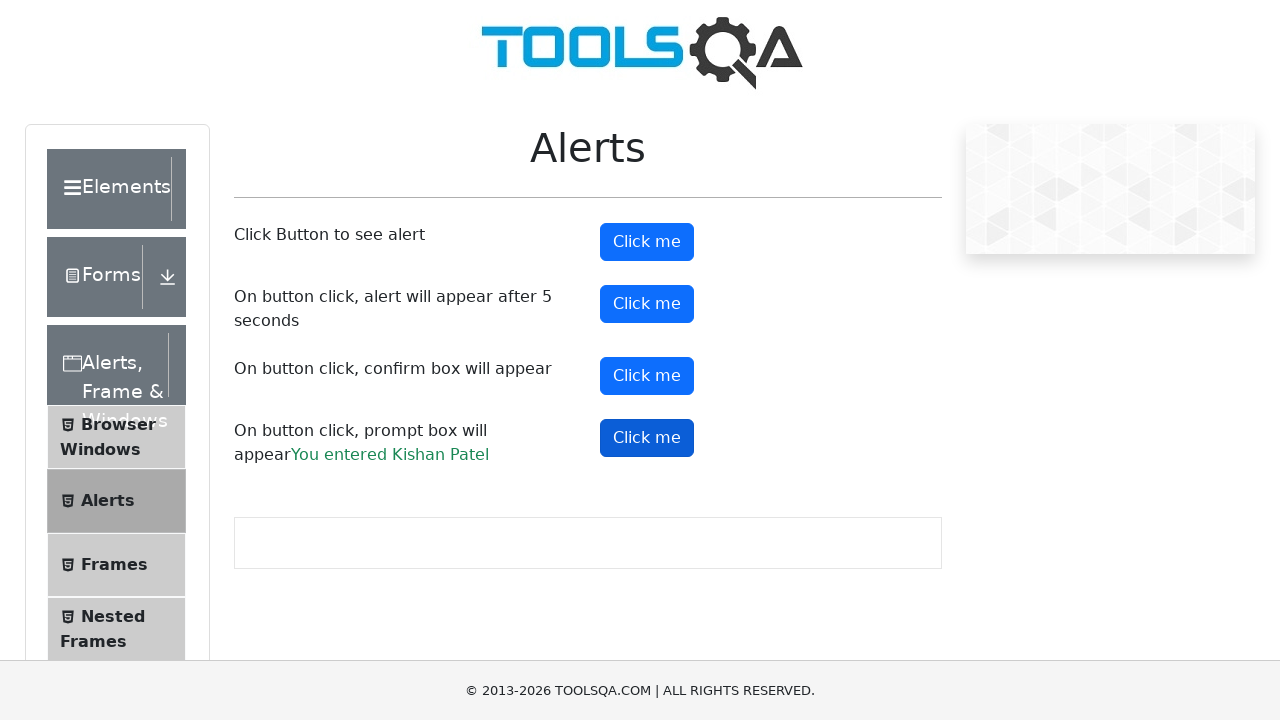